Tests right-click context menu functionality by right-clicking on a button element to trigger a context menu, then selecting an option that triggers an alert dialog which is accepted.

Starting URL: https://swisnl.github.io/jQuery-contextMenu/demo.html

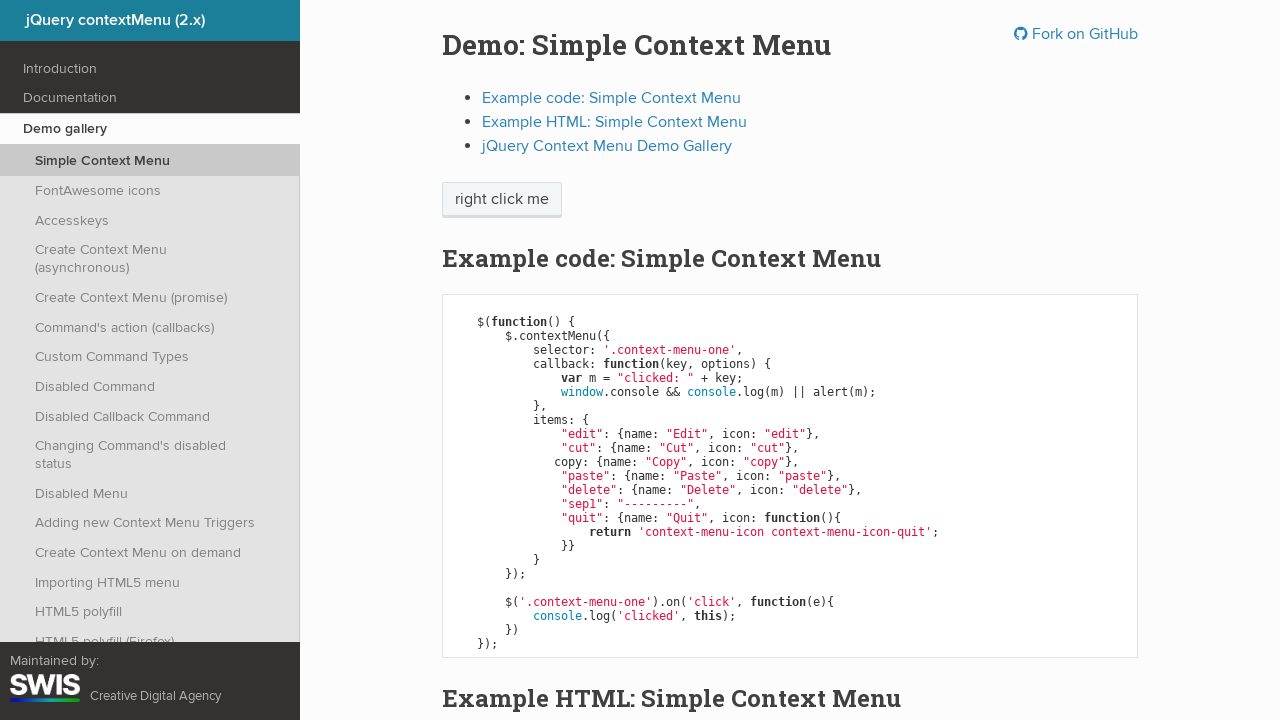

Waited for context menu trigger element to load
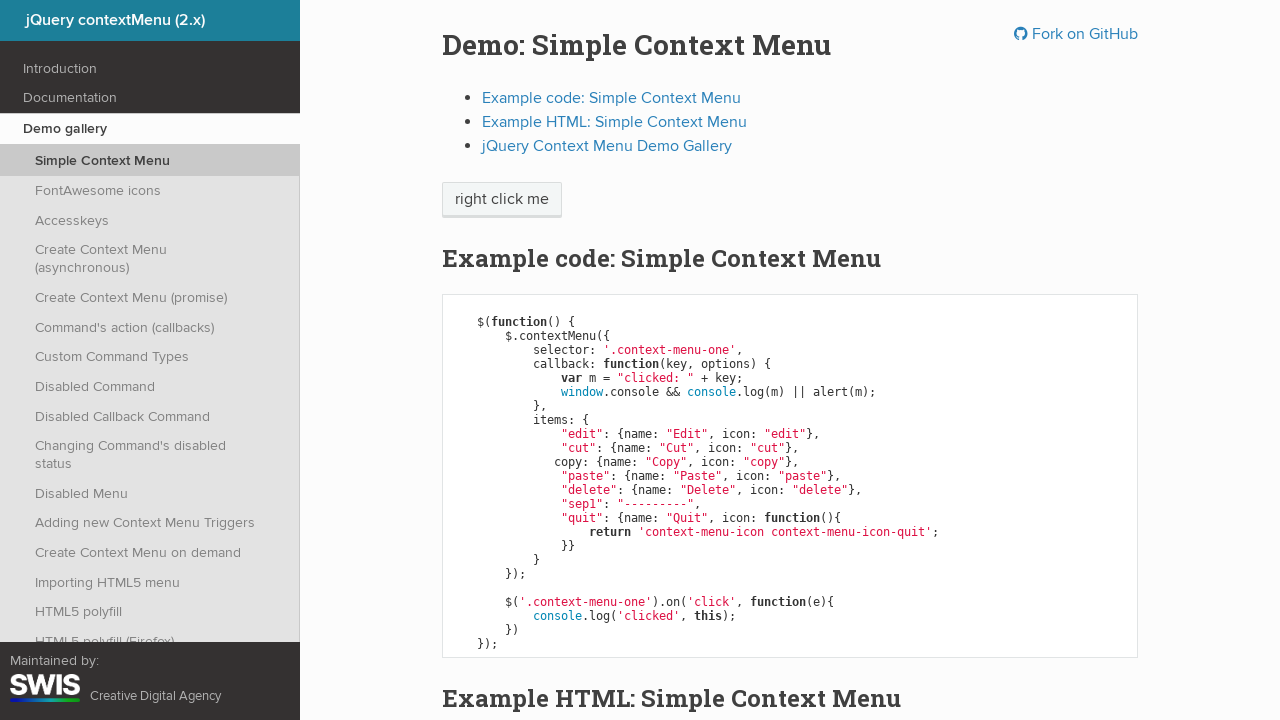

Right-clicked on button to trigger context menu at (502, 200) on span.context-menu-one
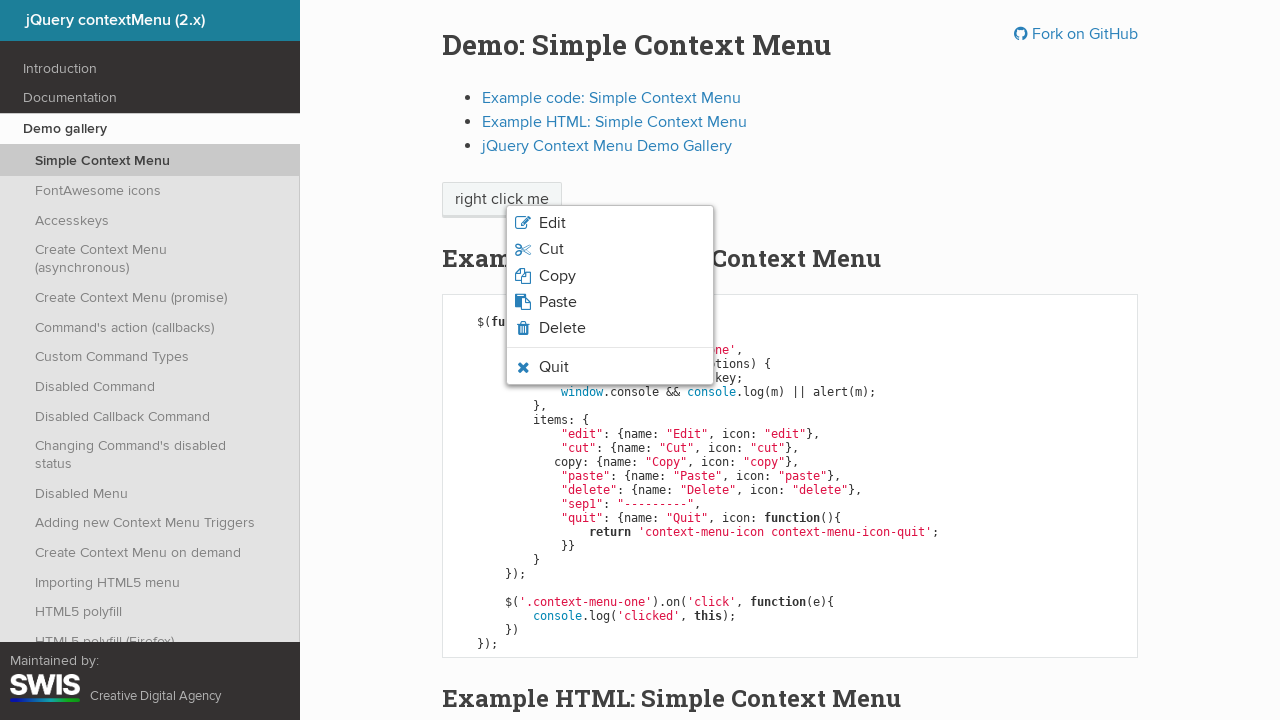

Context menu appeared
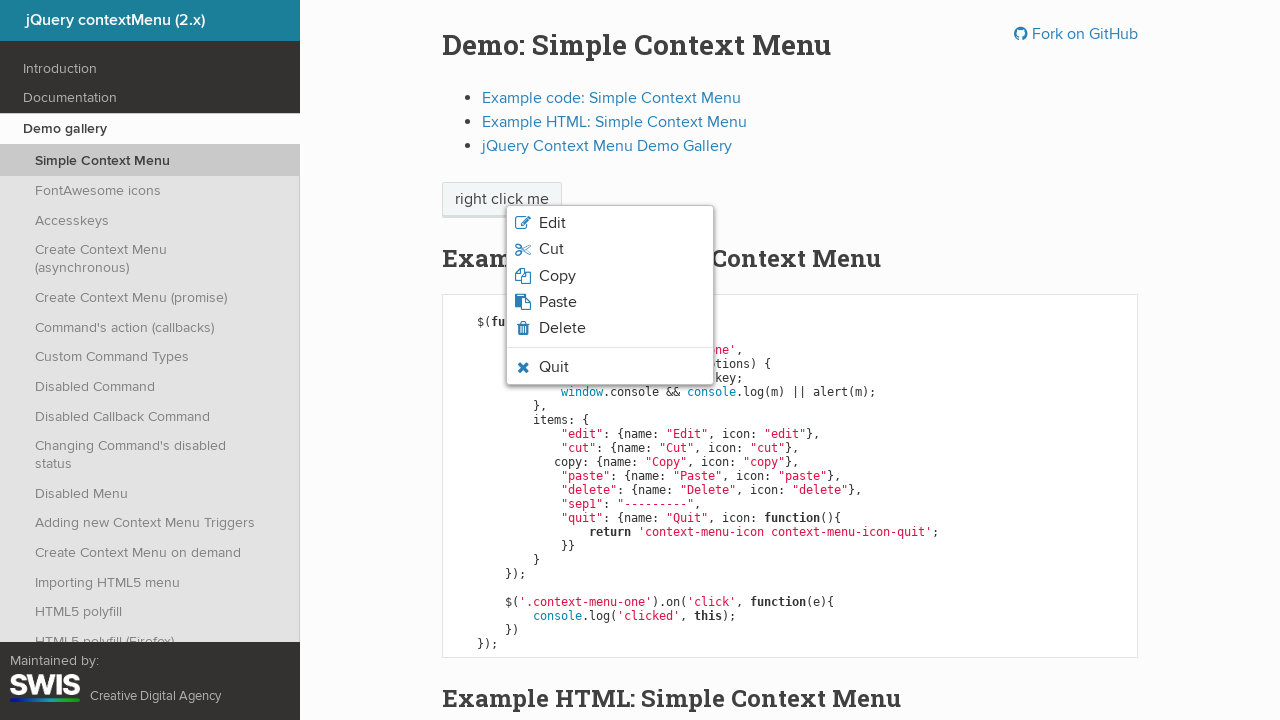

Clicked on 'Edit' option in context menu at (610, 223) on .context-menu-item:has-text('Edit')
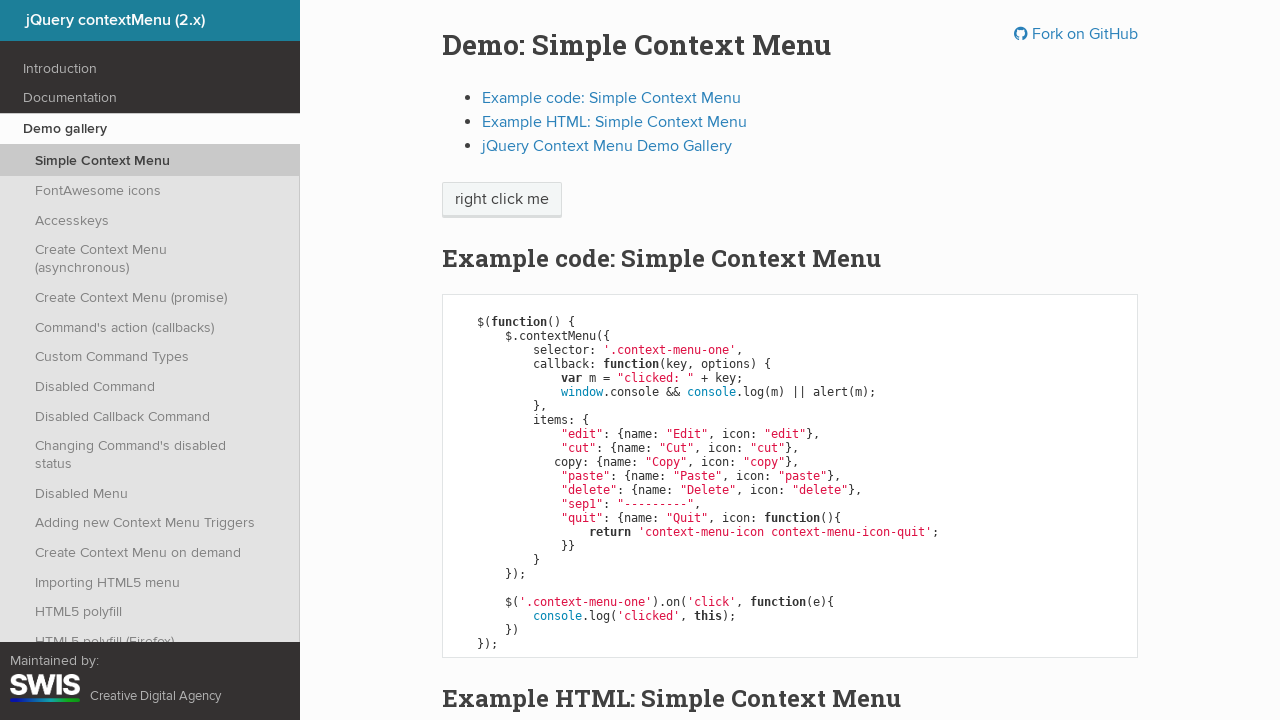

Set up dialog handler to accept alert
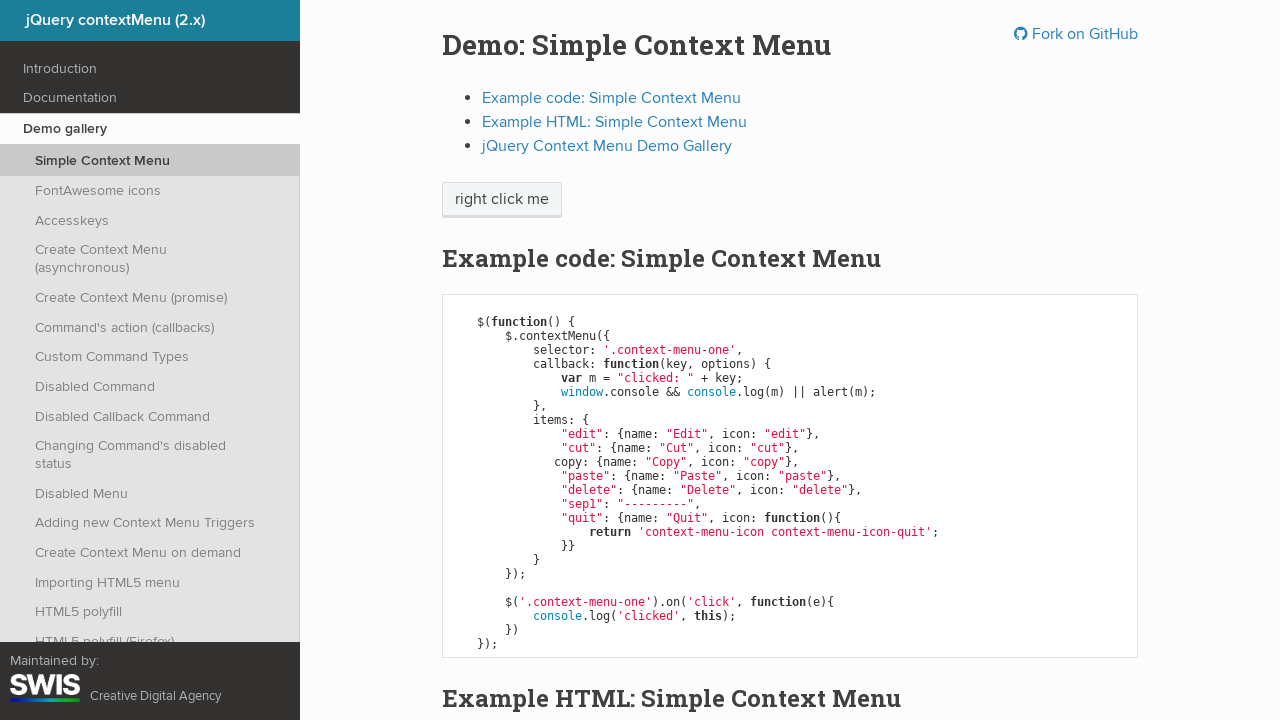

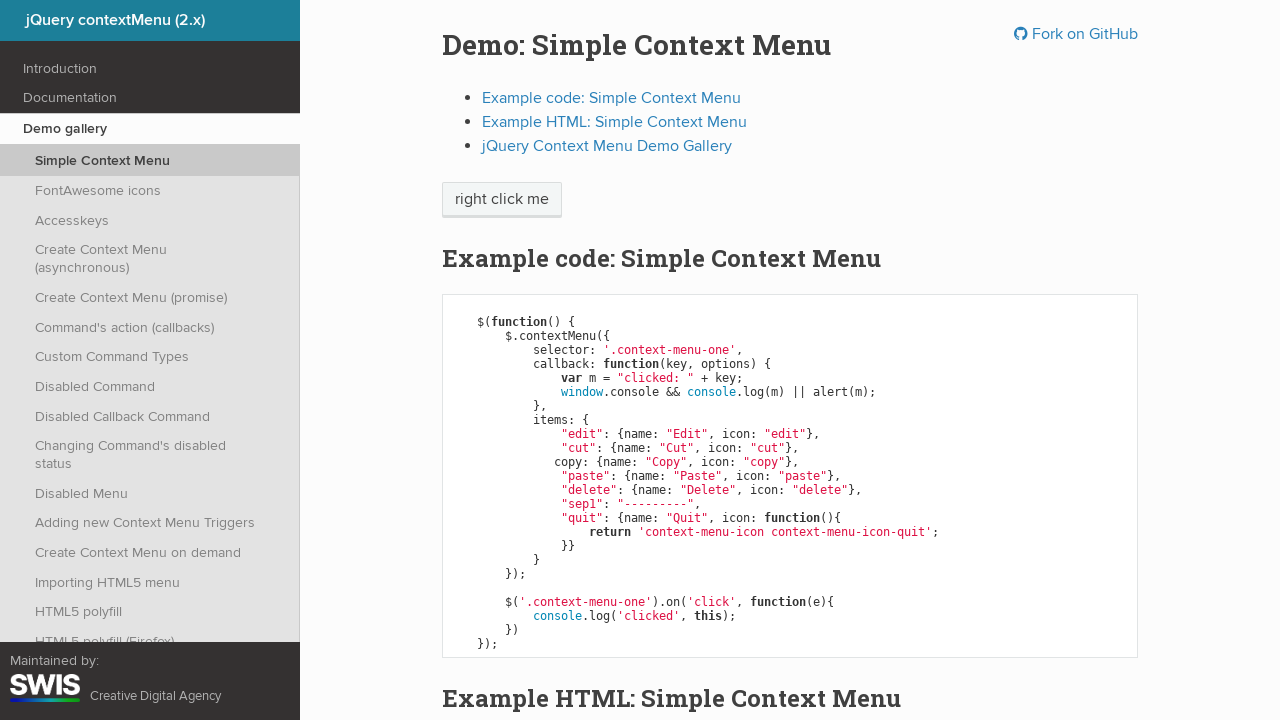